Tests a loading images page by waiting for the loading process to complete (indicated by "Done!" text) and verifies that the award image is present

Starting URL: https://bonigarcia.dev/selenium-webdriver-java/loading-images.html

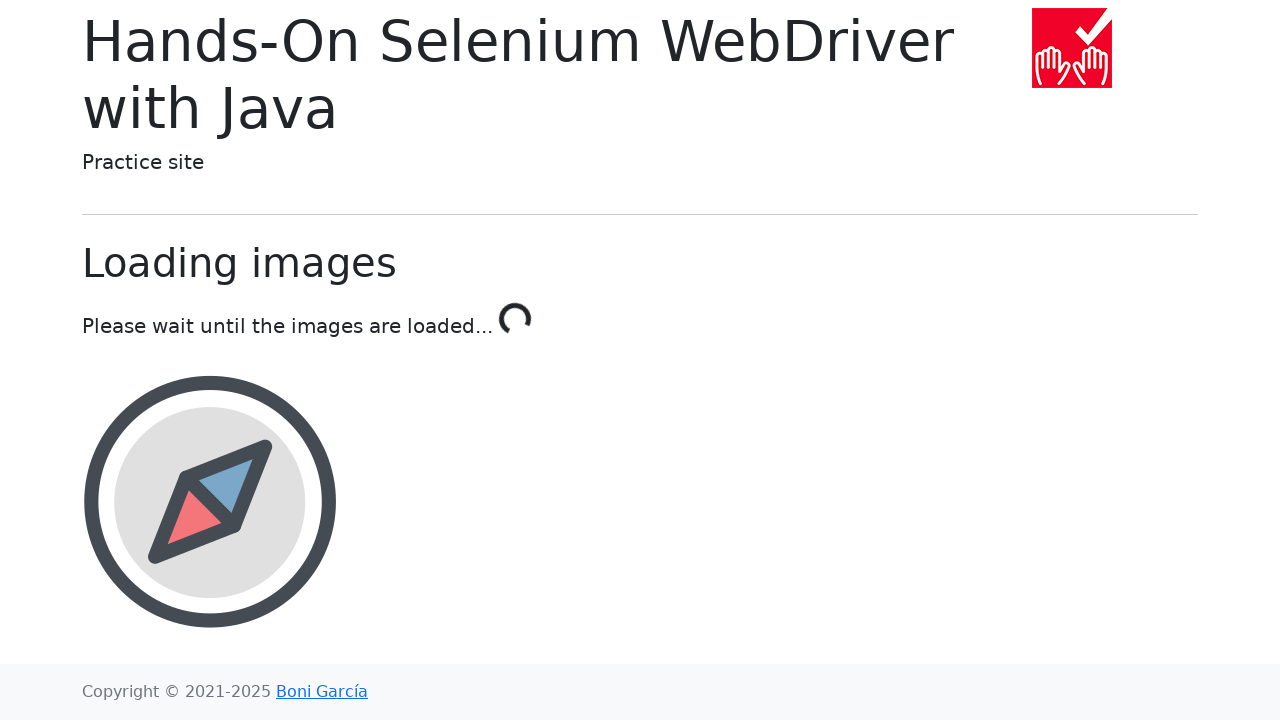

Waited for loading to complete - 'Done!' text appeared
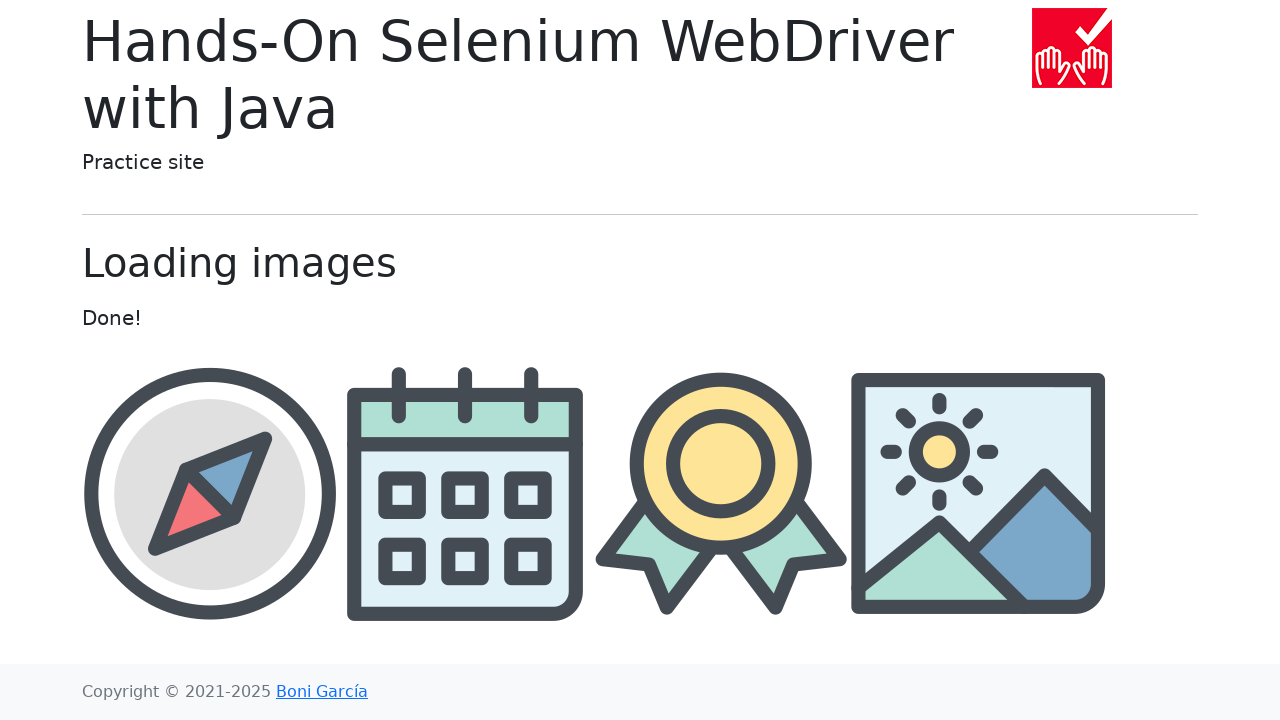

Award image loaded and is visible
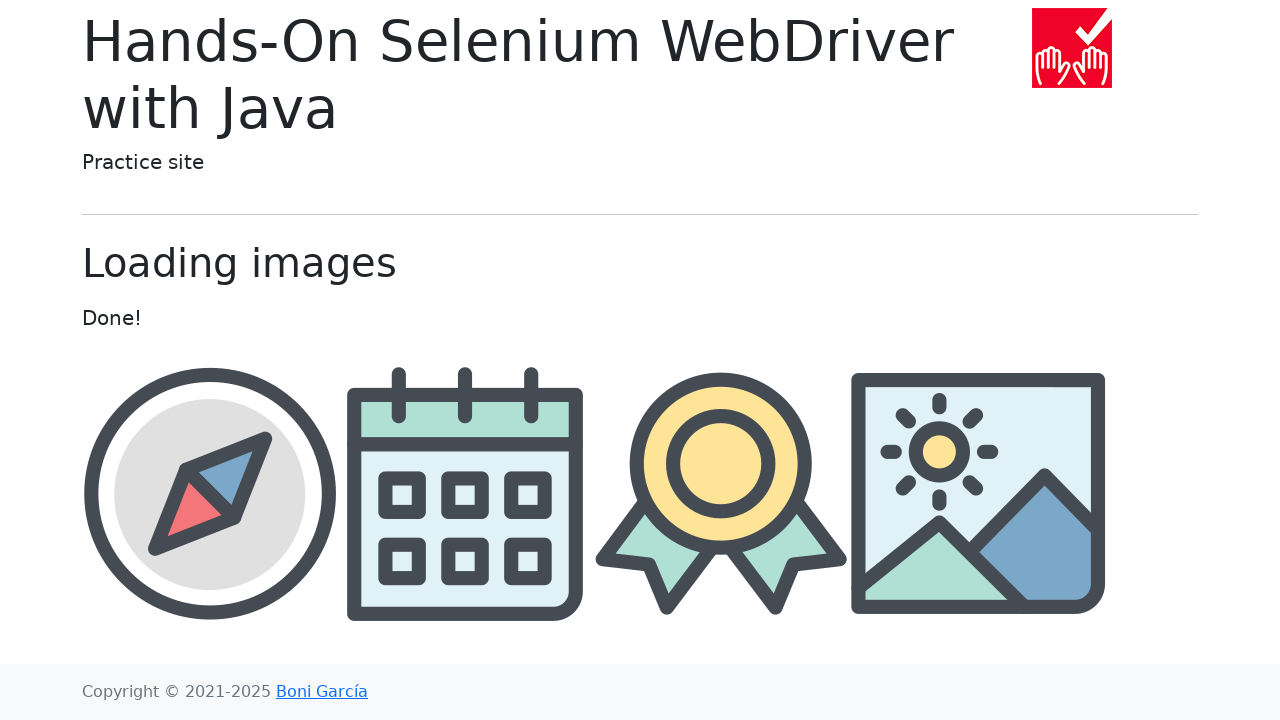

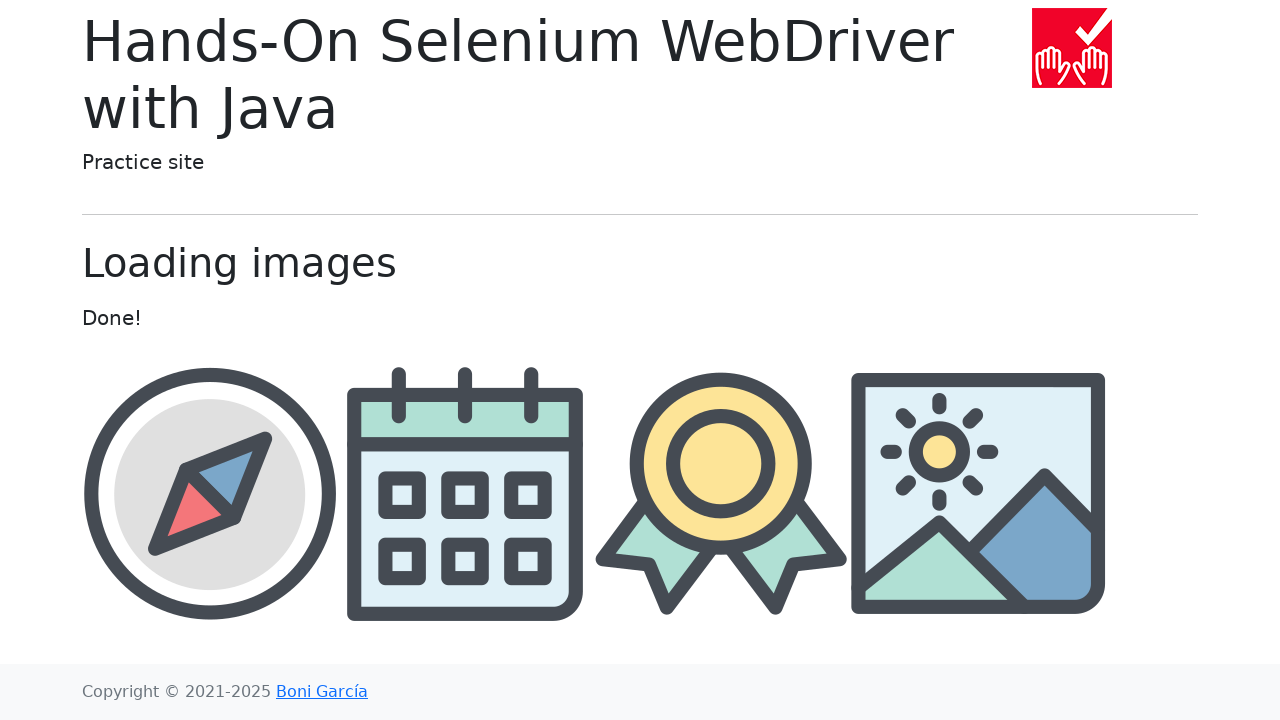